Tests a simple addition calculator form by entering two numbers and clicking the calculate button to get the sum

Starting URL: https://syntaxprojects.com/basic-first-form-demo.php

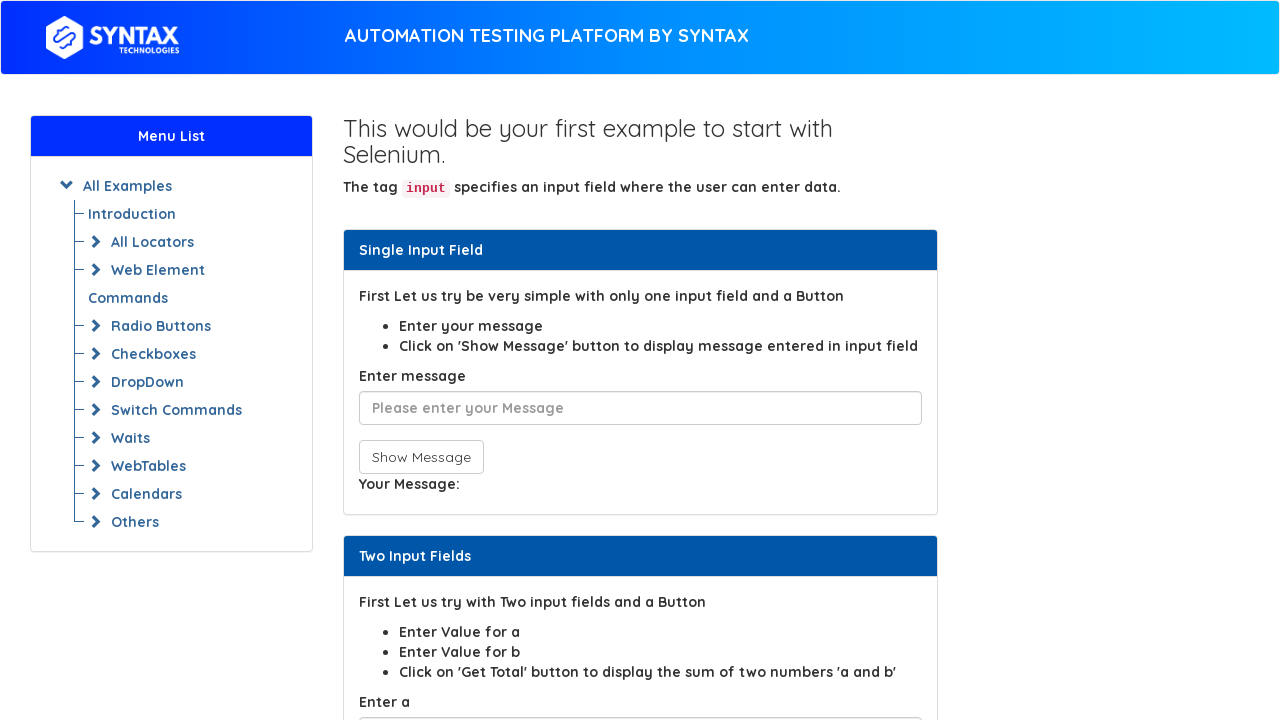

Filled first number input with '5' on #sum1
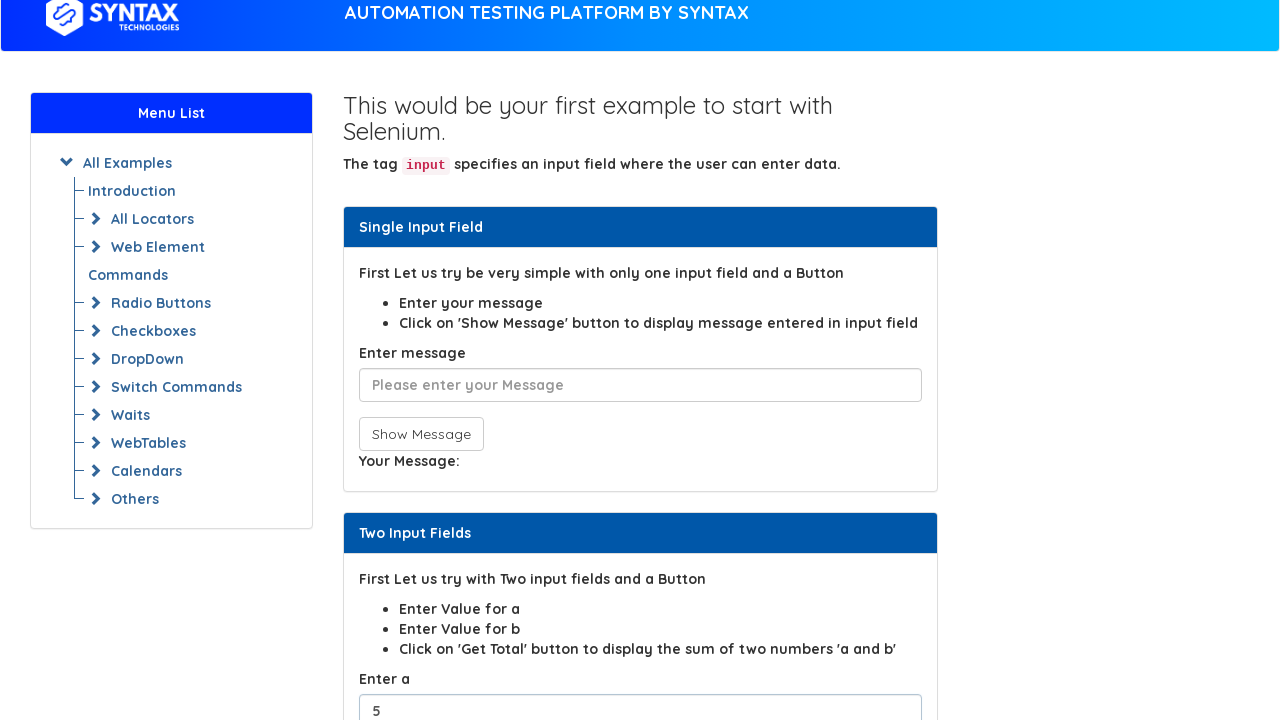

Filled second number input with '6' on #sum2
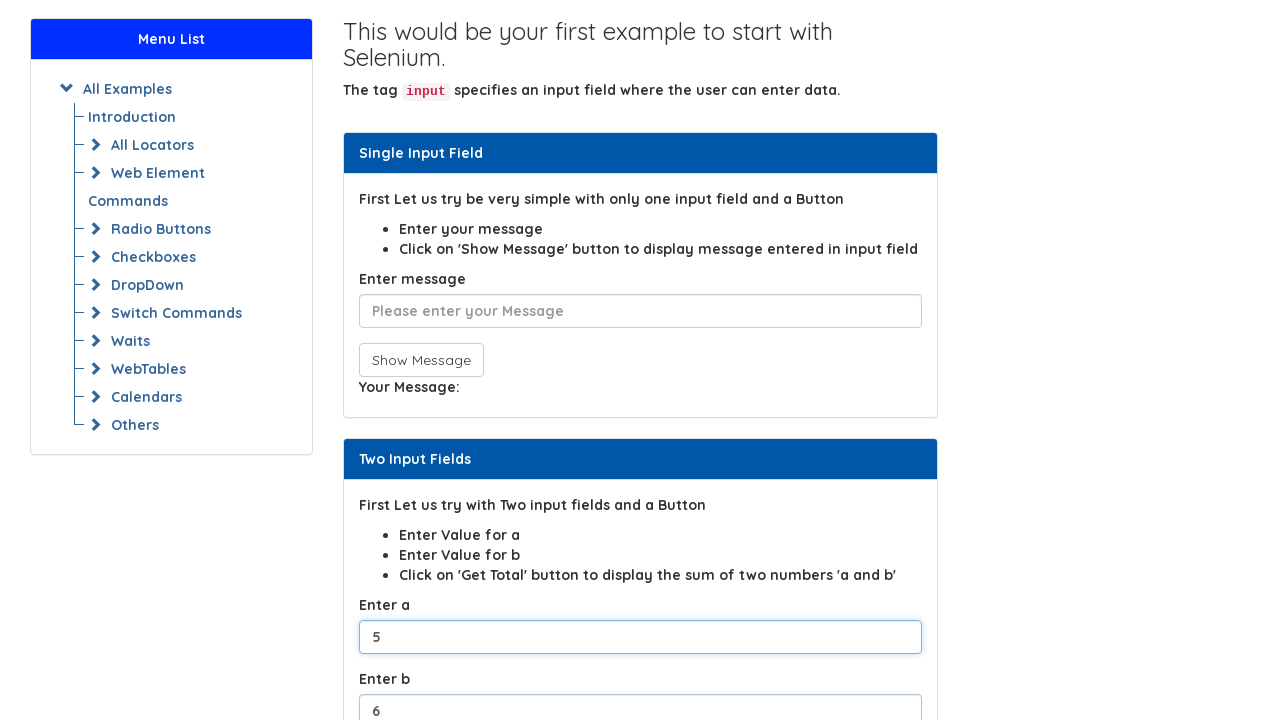

Clicked calculate button to compute the sum at (402, 360) on button[onclick="return total()"]
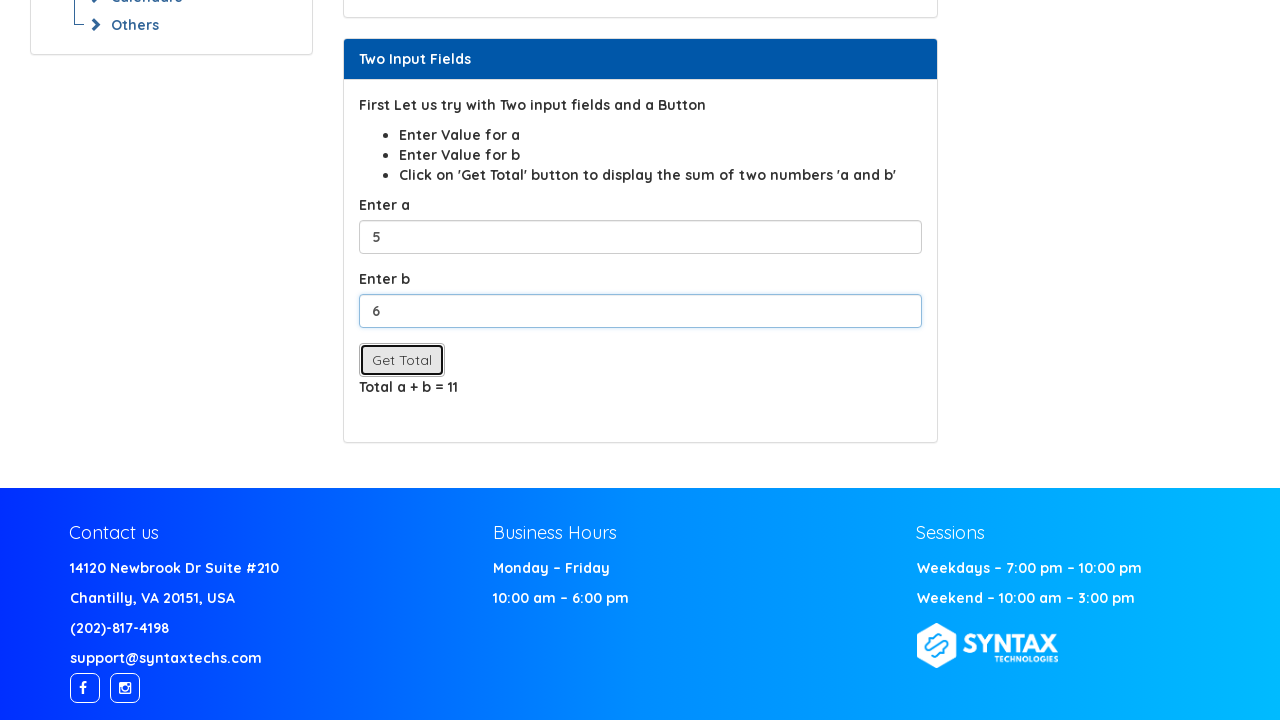

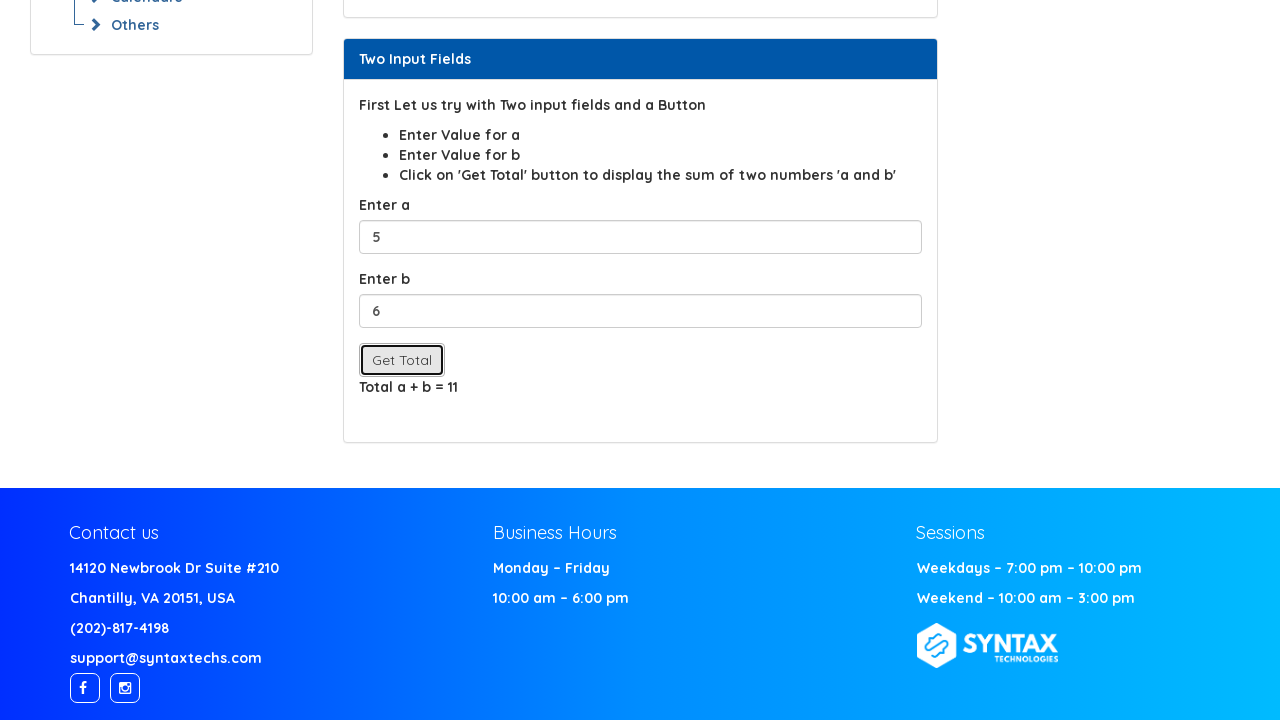